Tests that edits are cancelled when pressing Escape

Starting URL: https://demo.playwright.dev/todomvc

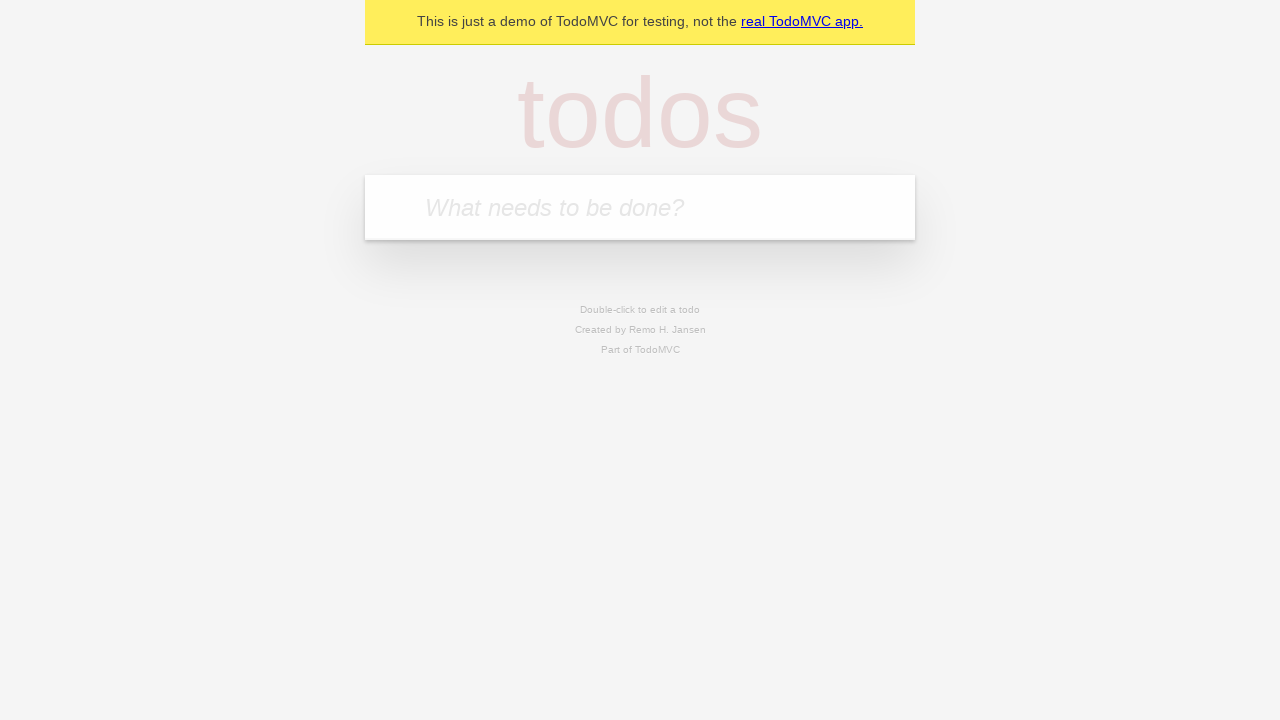

Filled new todo input with 'buy some cheese' on internal:attr=[placeholder="What needs to be done?"i]
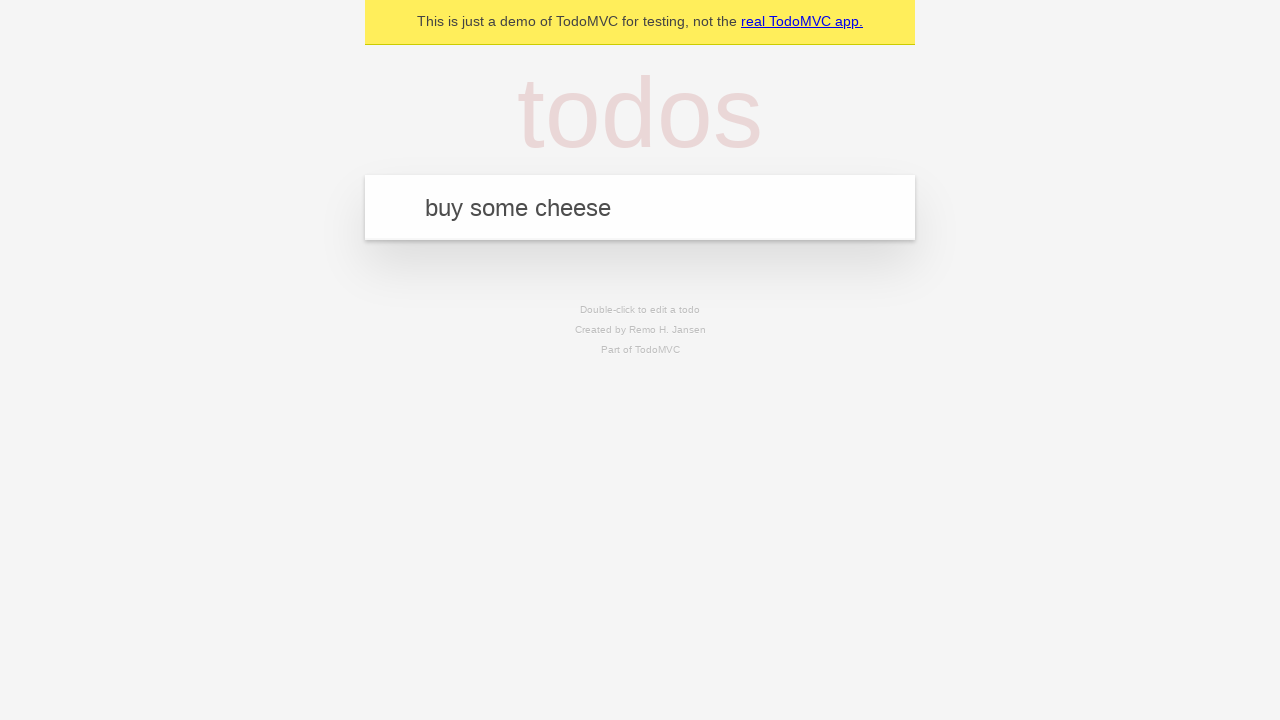

Pressed Enter to create todo 'buy some cheese' on internal:attr=[placeholder="What needs to be done?"i]
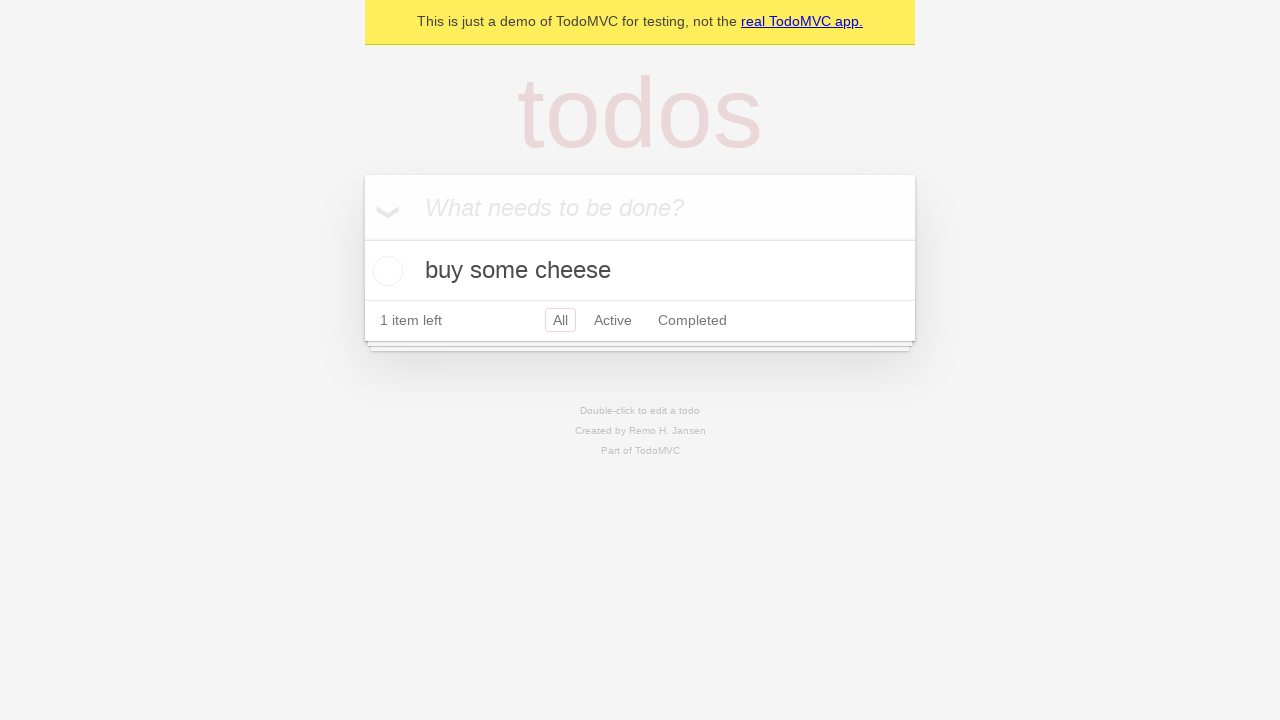

Filled new todo input with 'feed the cat' on internal:attr=[placeholder="What needs to be done?"i]
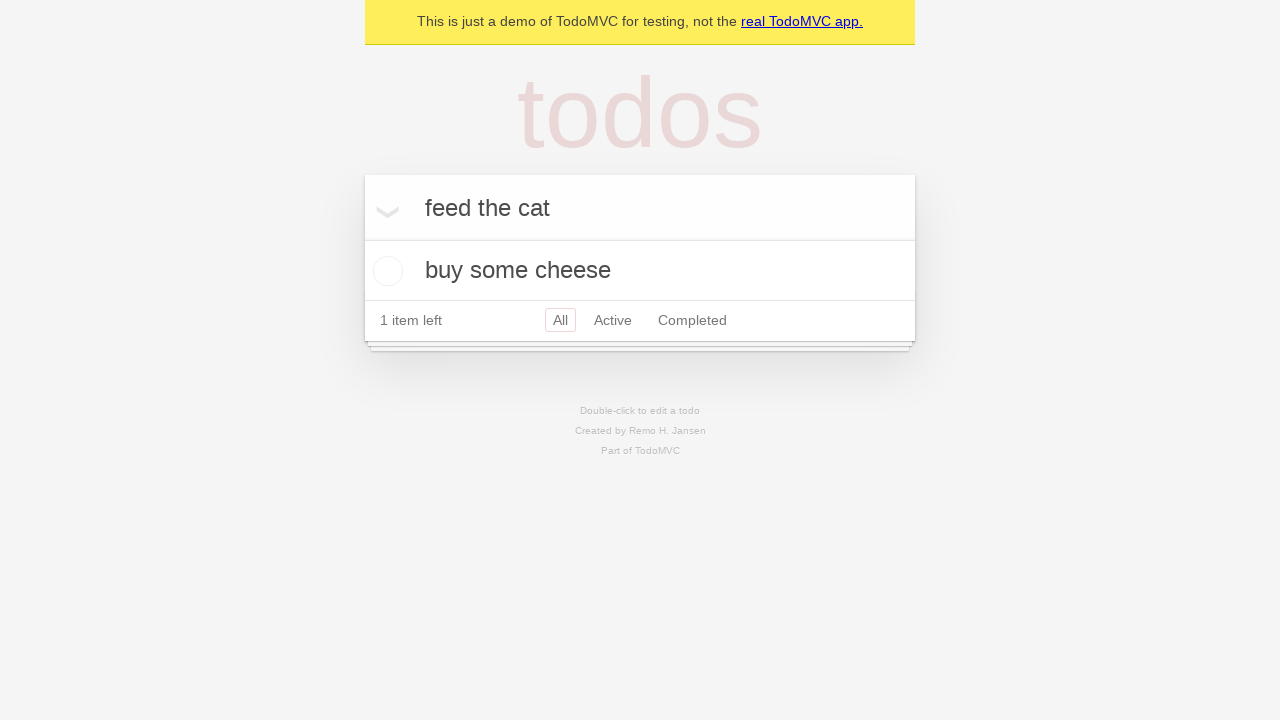

Pressed Enter to create todo 'feed the cat' on internal:attr=[placeholder="What needs to be done?"i]
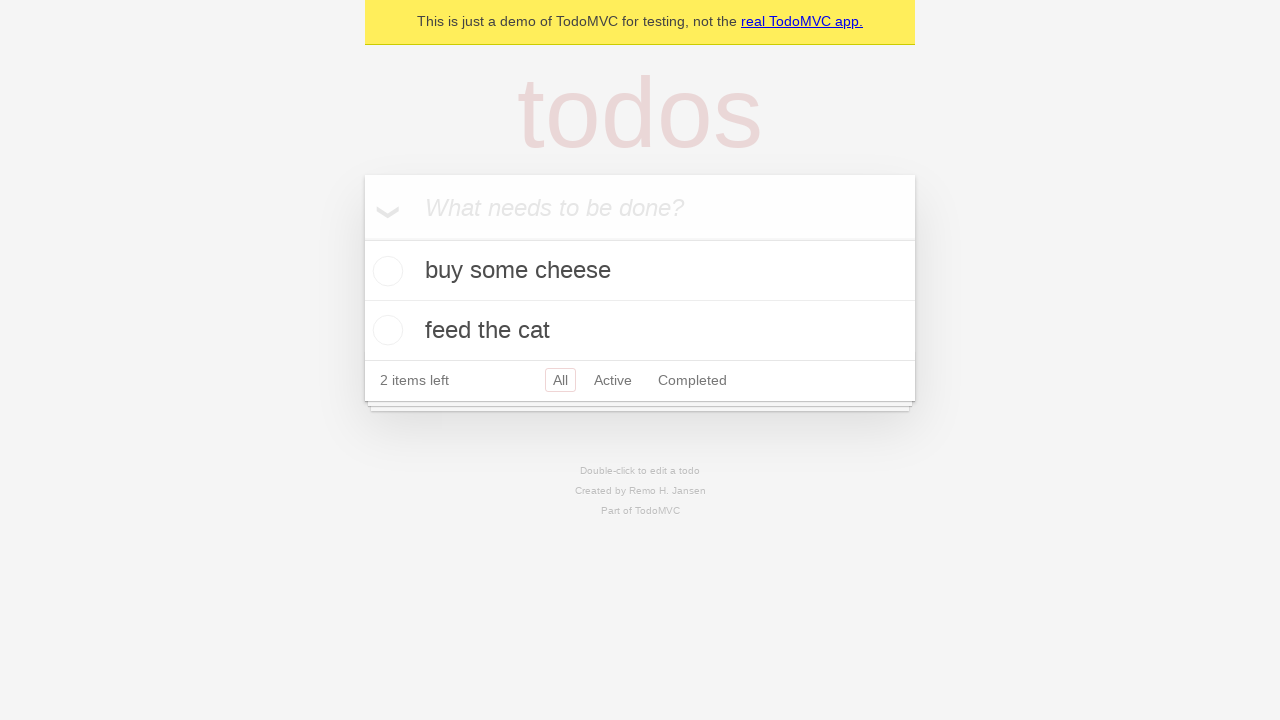

Filled new todo input with 'book a doctors appointment' on internal:attr=[placeholder="What needs to be done?"i]
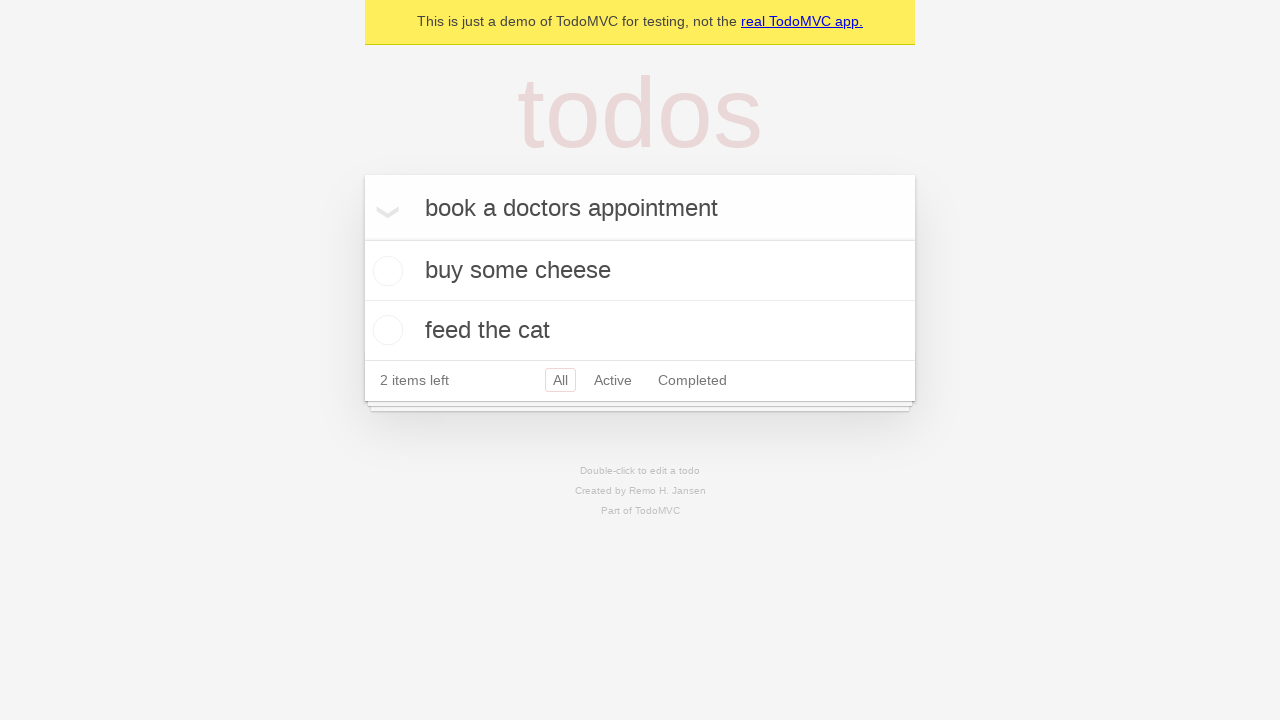

Pressed Enter to create todo 'book a doctors appointment' on internal:attr=[placeholder="What needs to be done?"i]
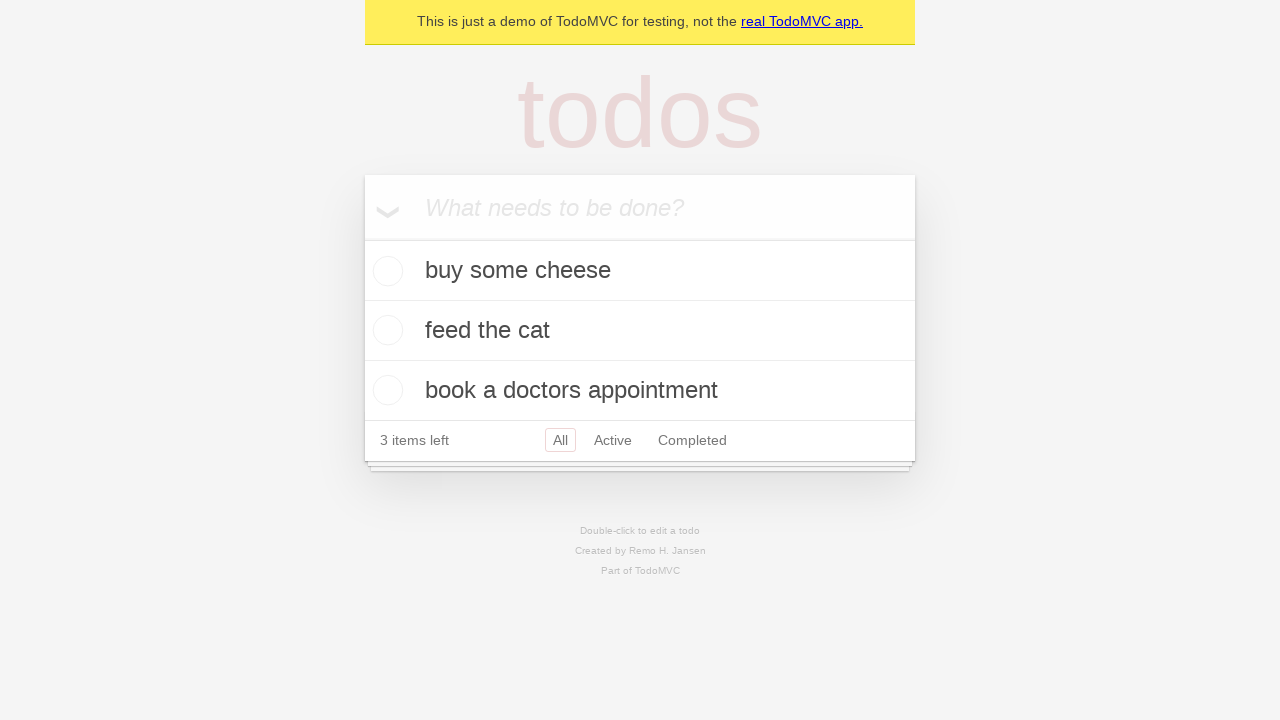

Waited for all 3 todos to be created
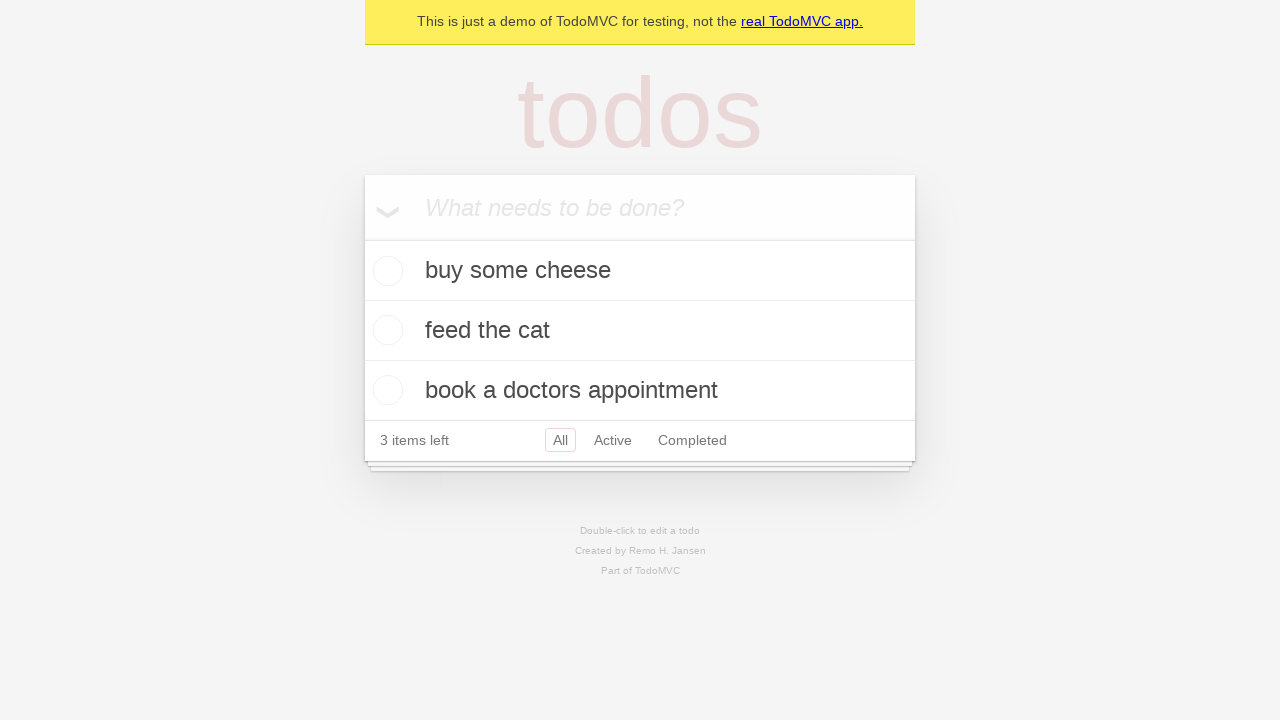

Double-clicked second todo to enter edit mode at (640, 331) on internal:testid=[data-testid="todo-item"s] >> nth=1
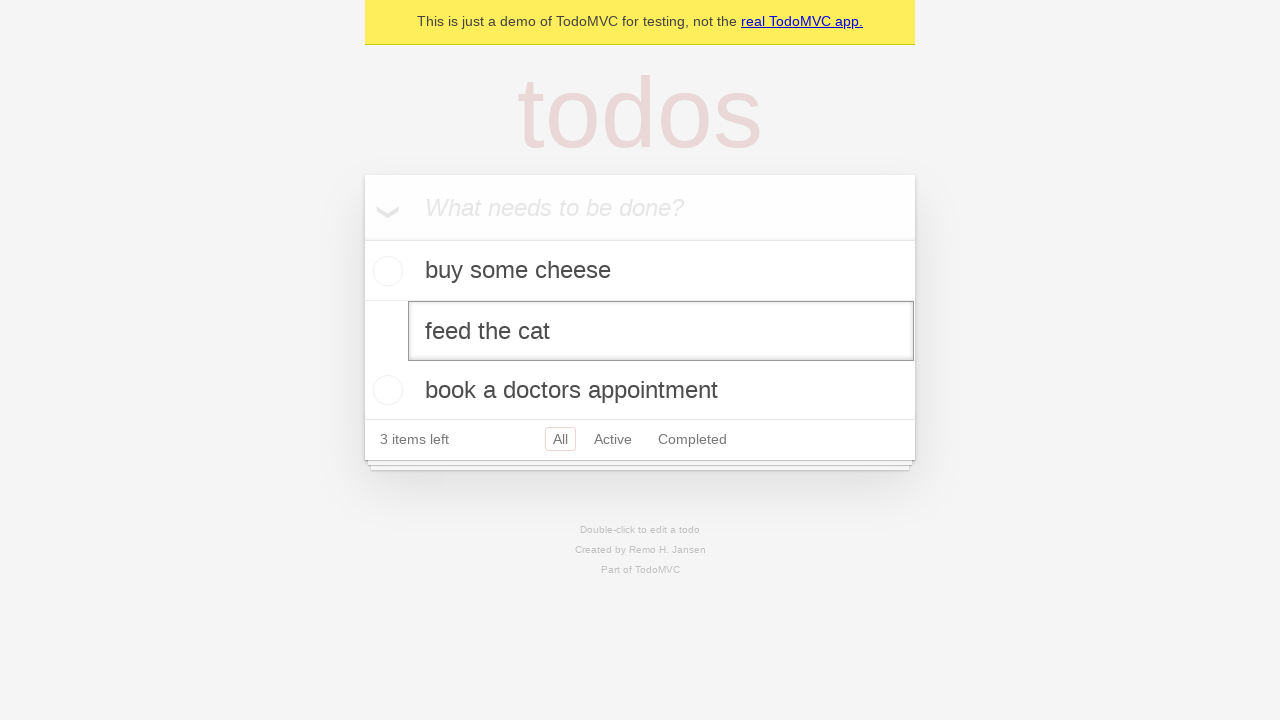

Filled edit input with 'buy some sausages' on internal:testid=[data-testid="todo-item"s] >> nth=1 >> internal:role=textbox[nam
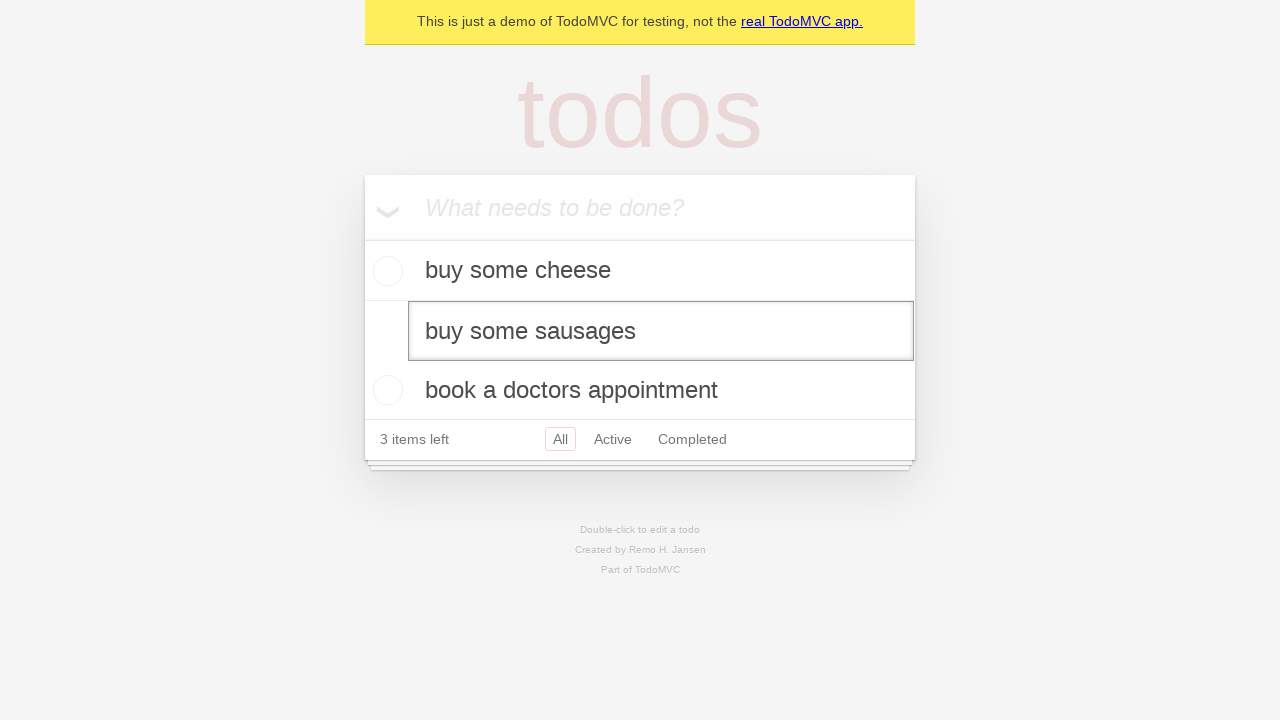

Pressed Escape to cancel edit on internal:testid=[data-testid="todo-item"s] >> nth=1 >> internal:role=textbox[nam
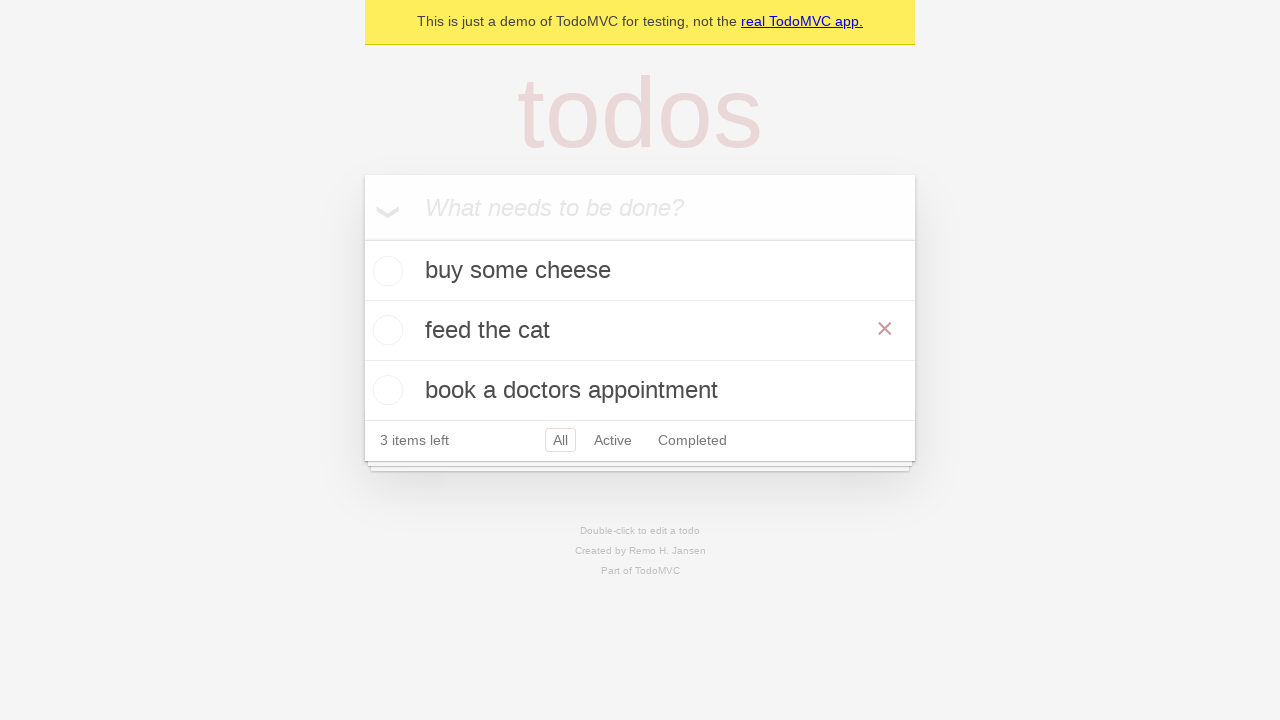

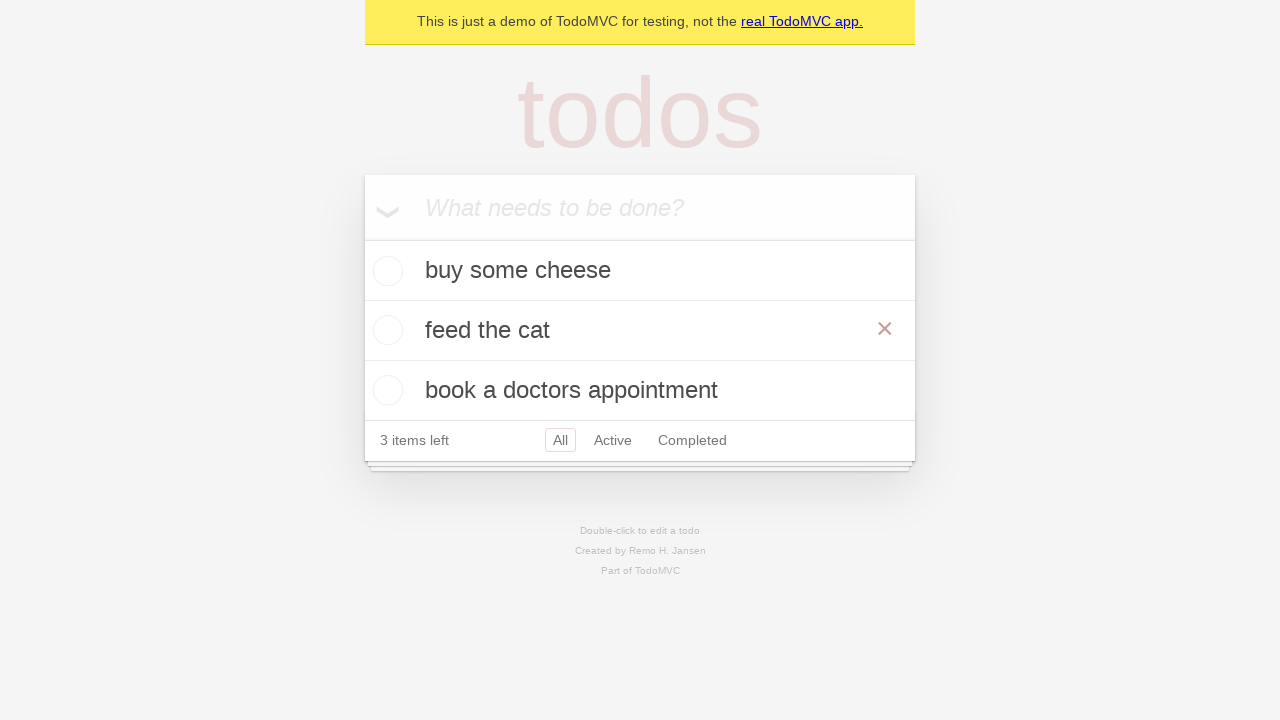